Launches the Swiggy food delivery website homepage and verifies it loads successfully by maximizing the browser window.

Starting URL: https://www.swiggy.com

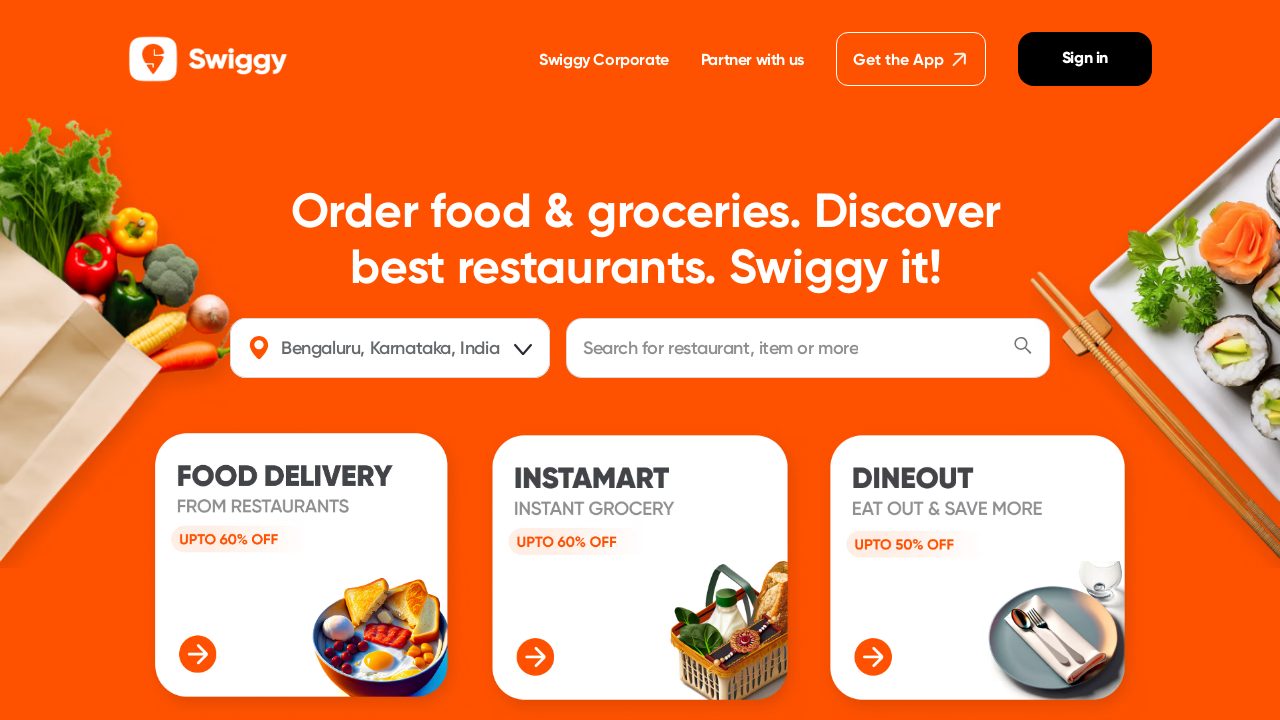

Navigated to Swiggy homepage
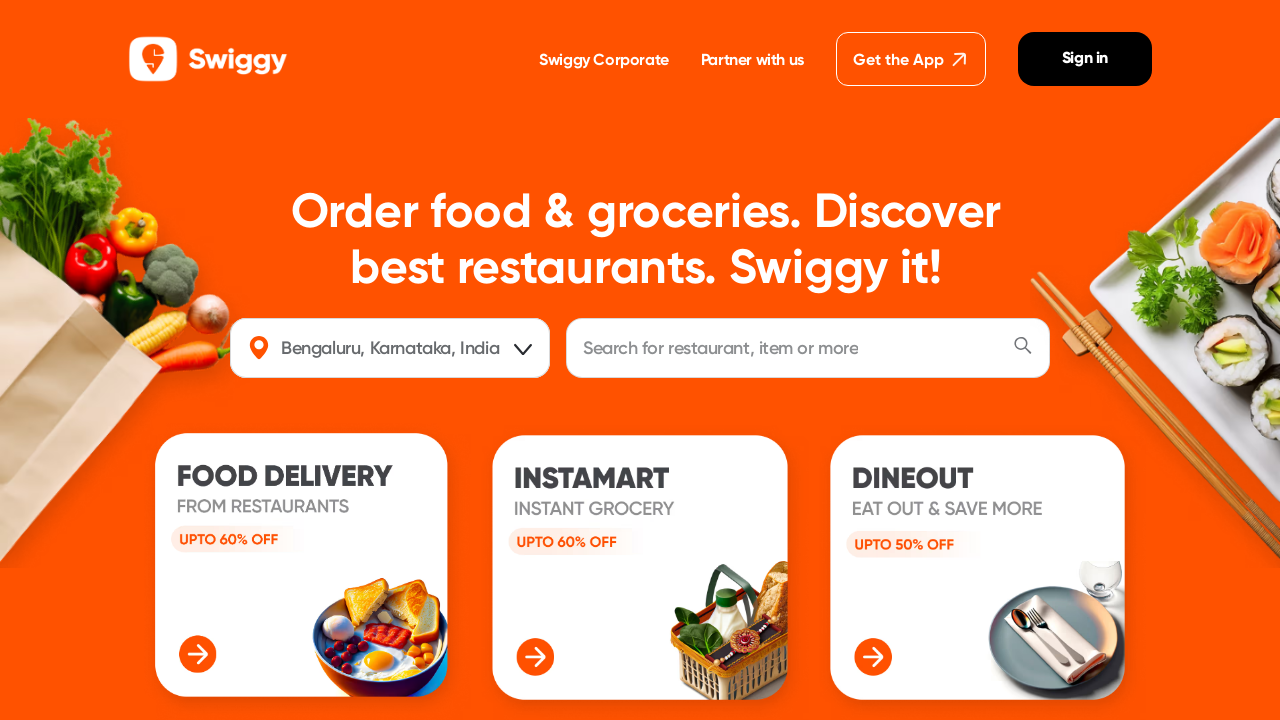

Maximized browser window to 1920x1080
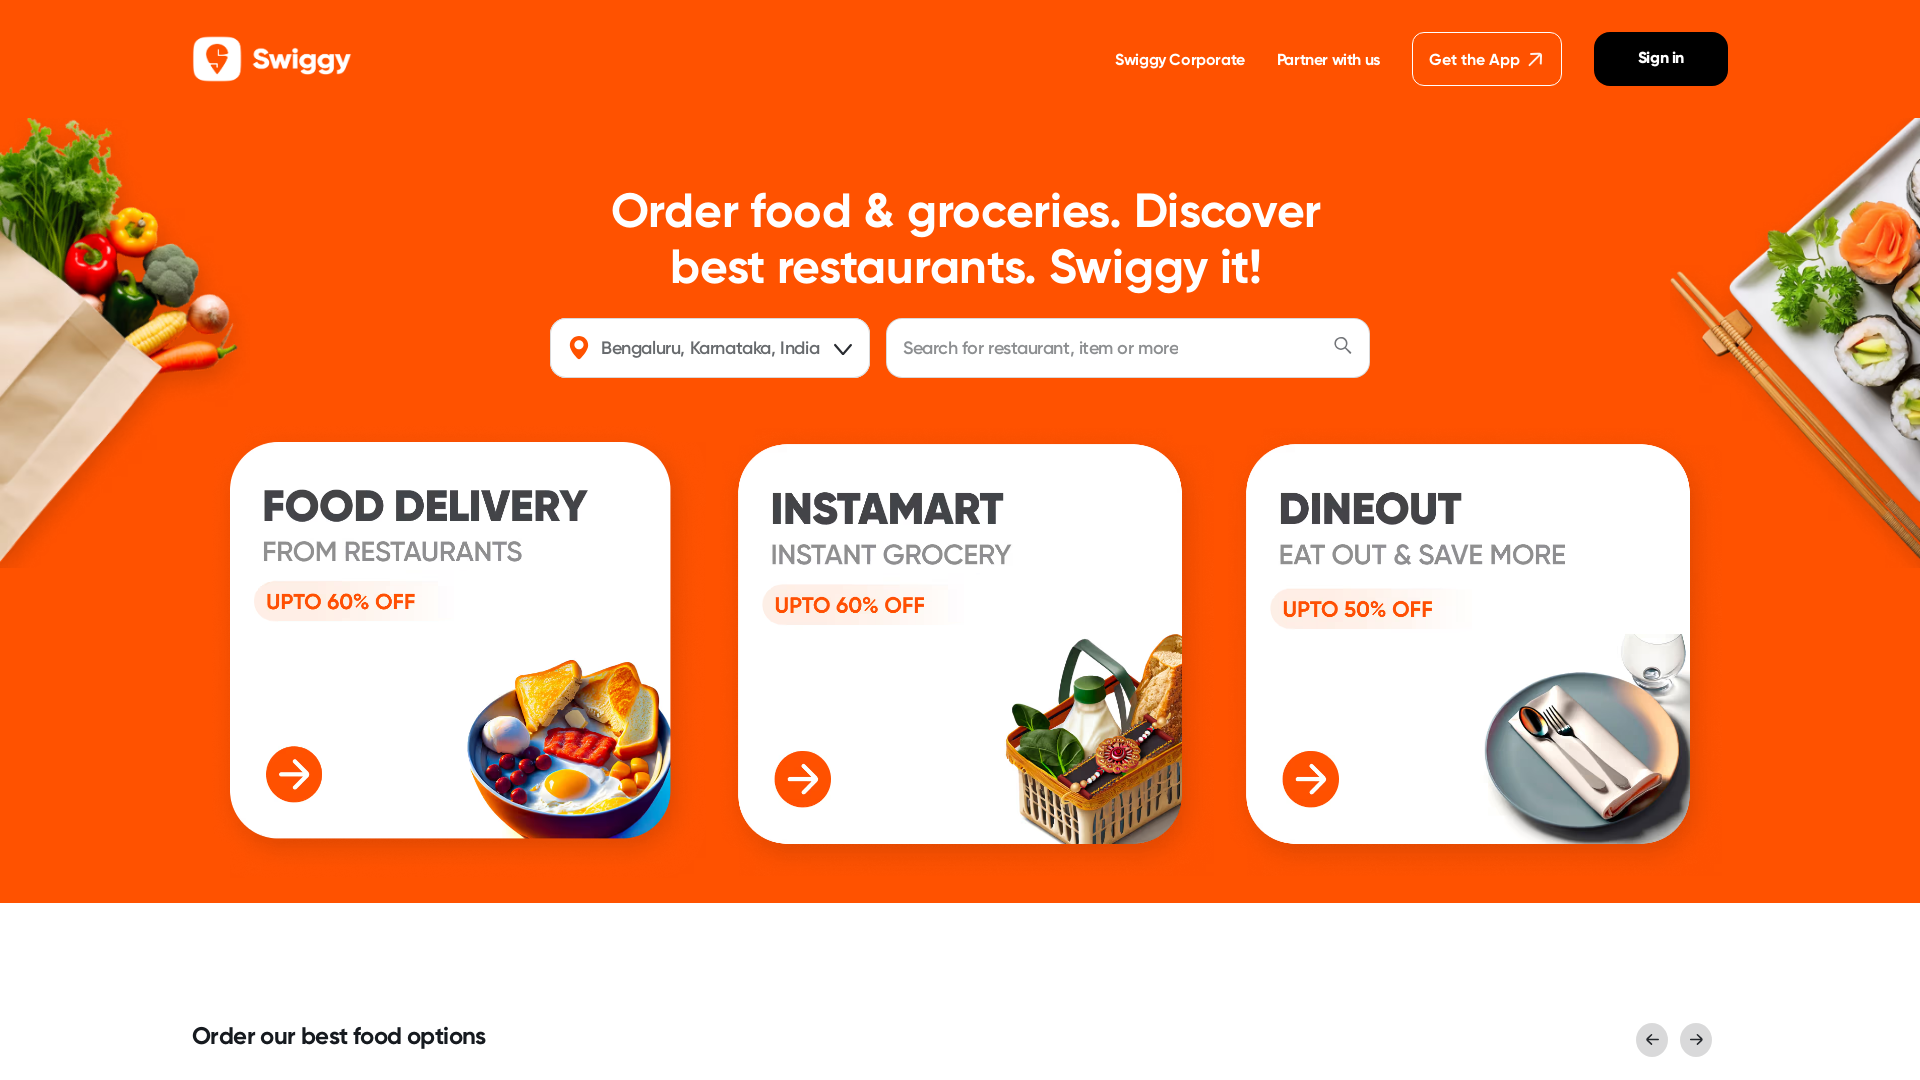

Page loaded successfully - DOM content ready
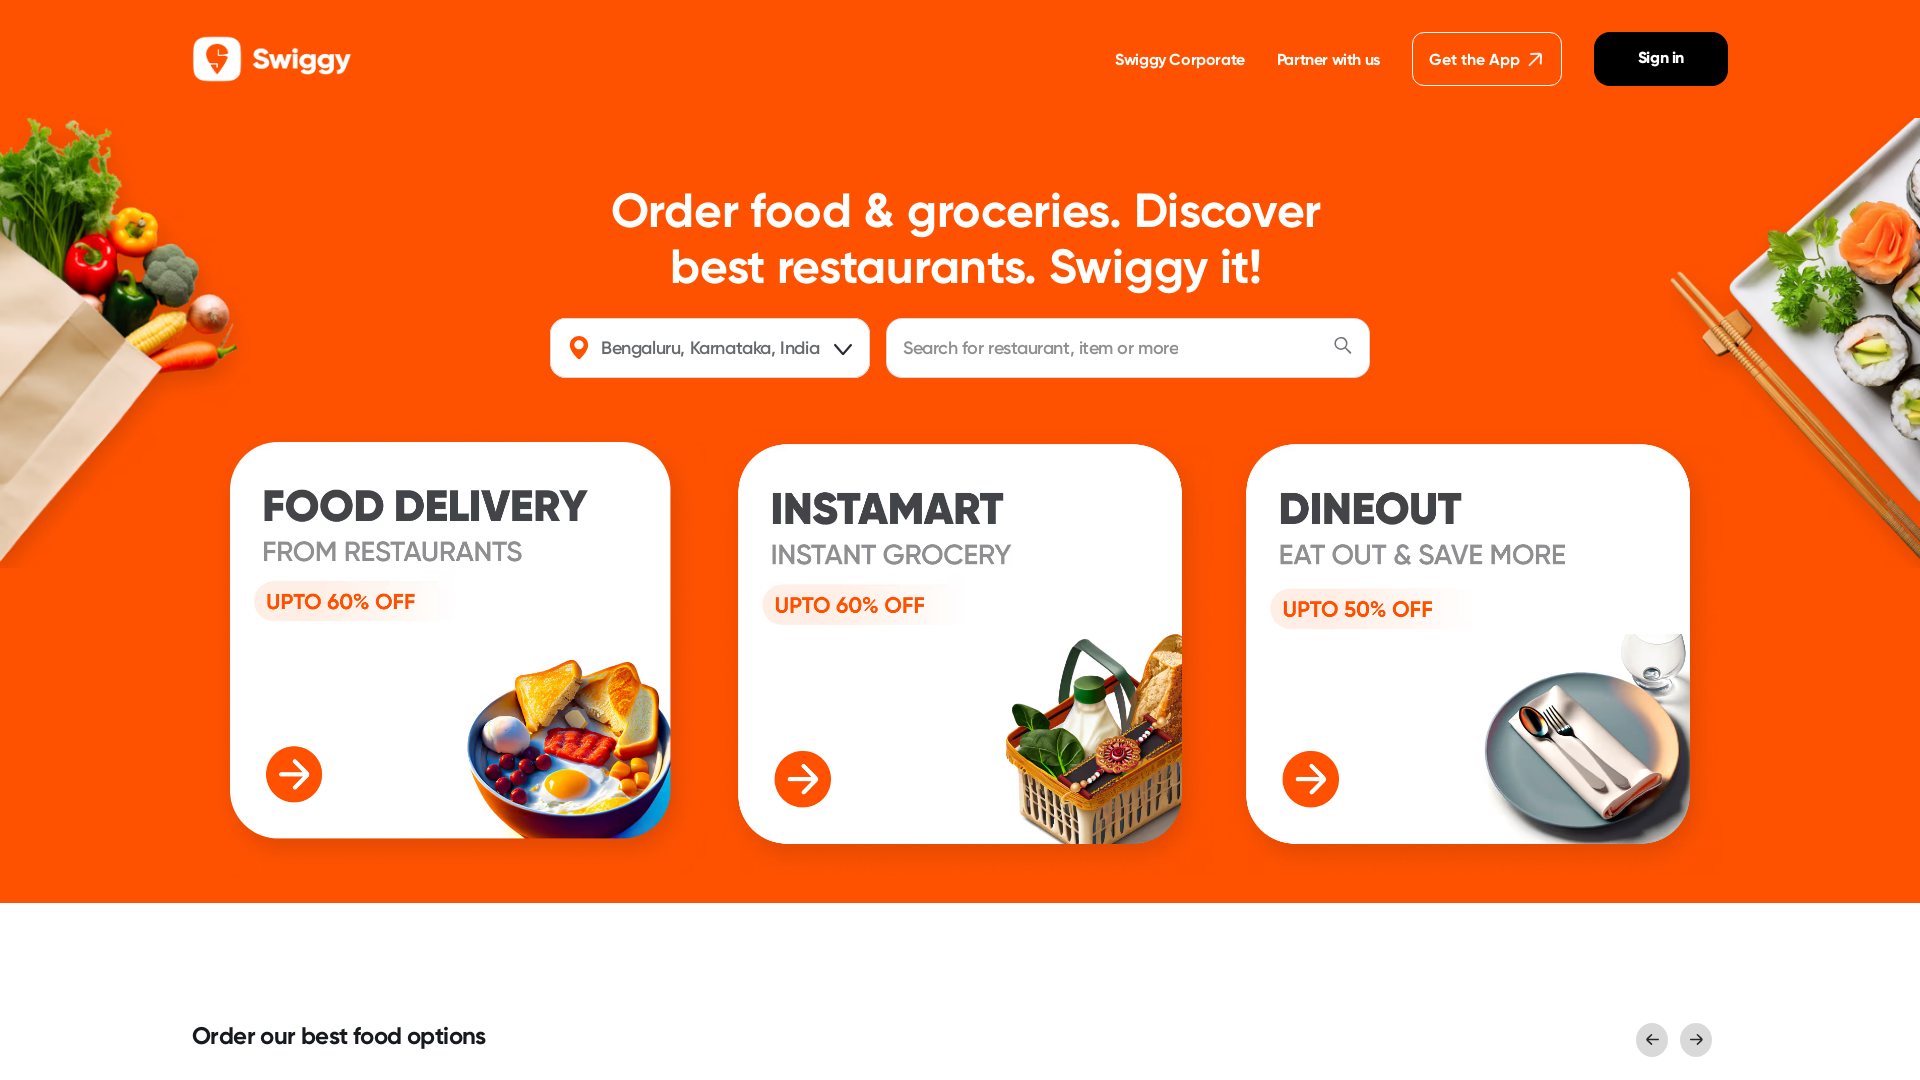

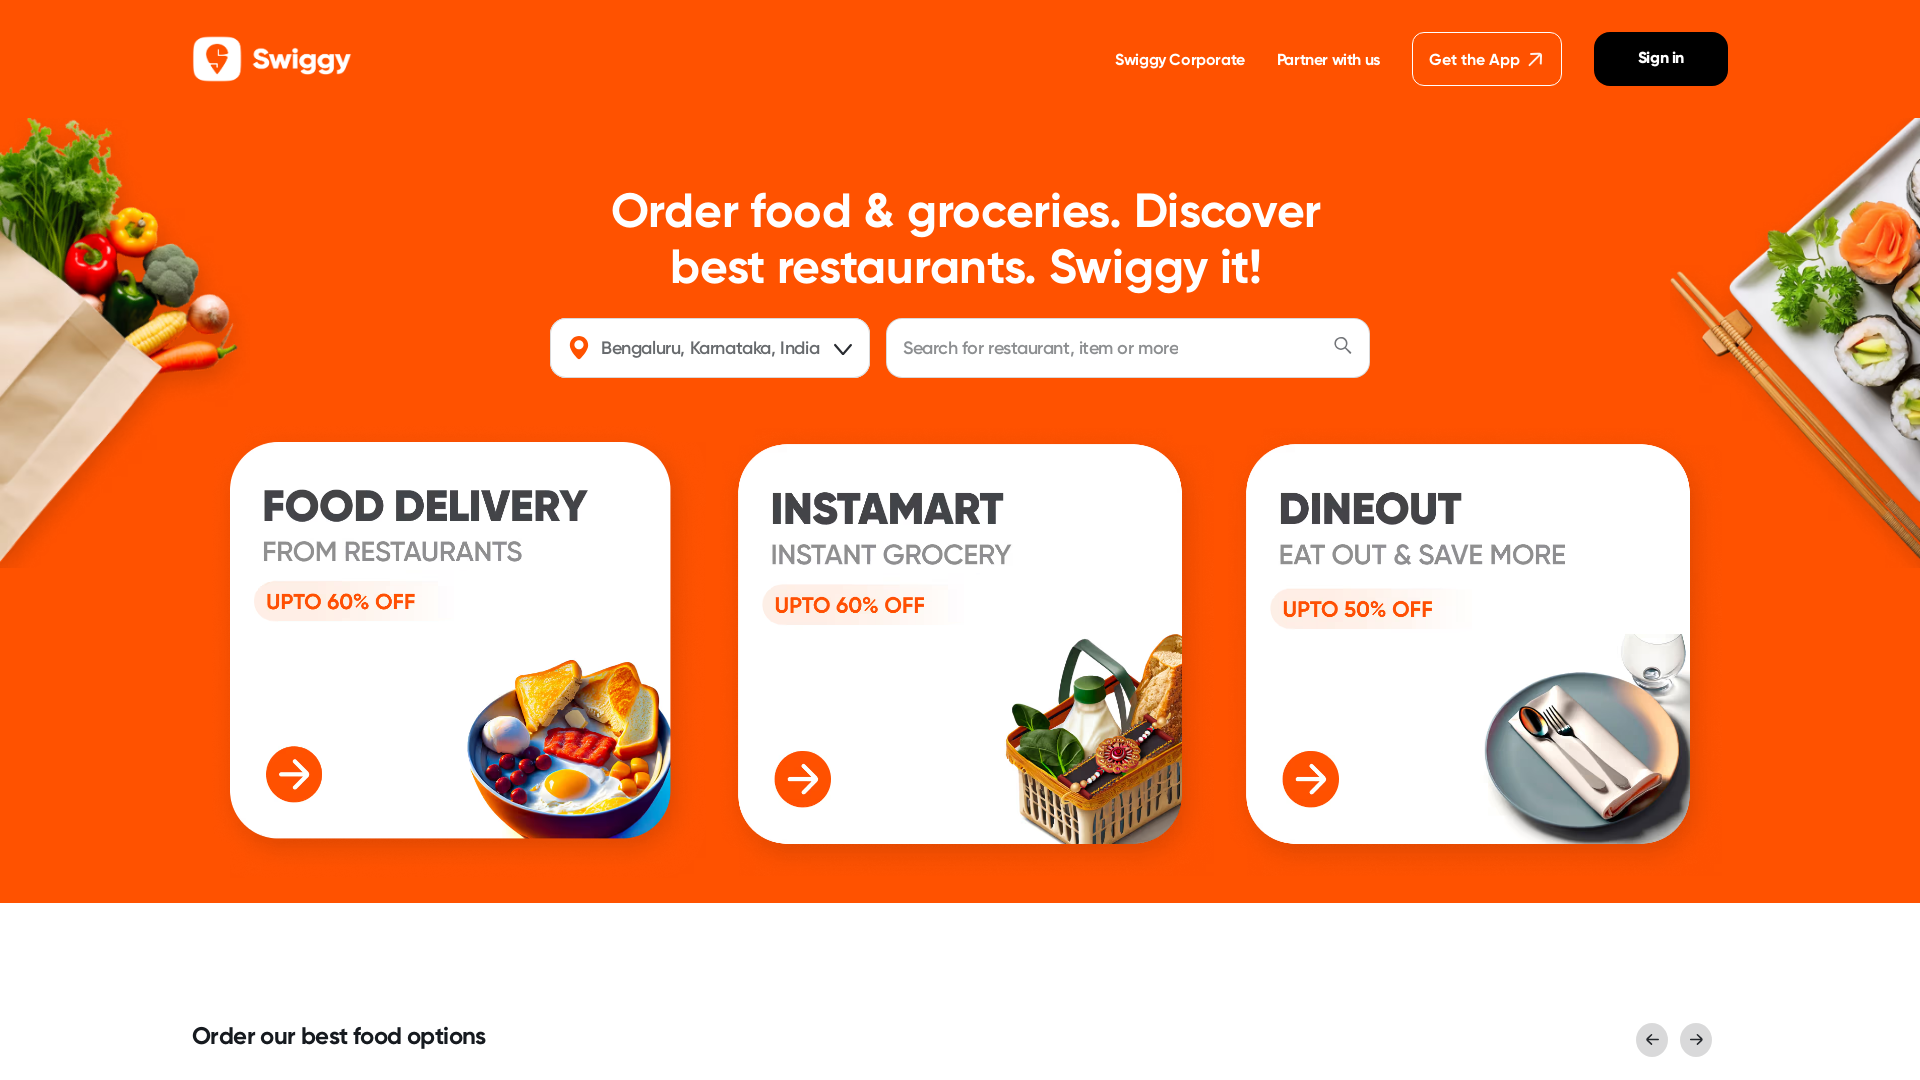